Tests element visibility by verifying elements are displayed, entering text into input fields, and clicking a radio button on a basic form page.

Starting URL: https://automationfc.github.io/basic-form/index.html

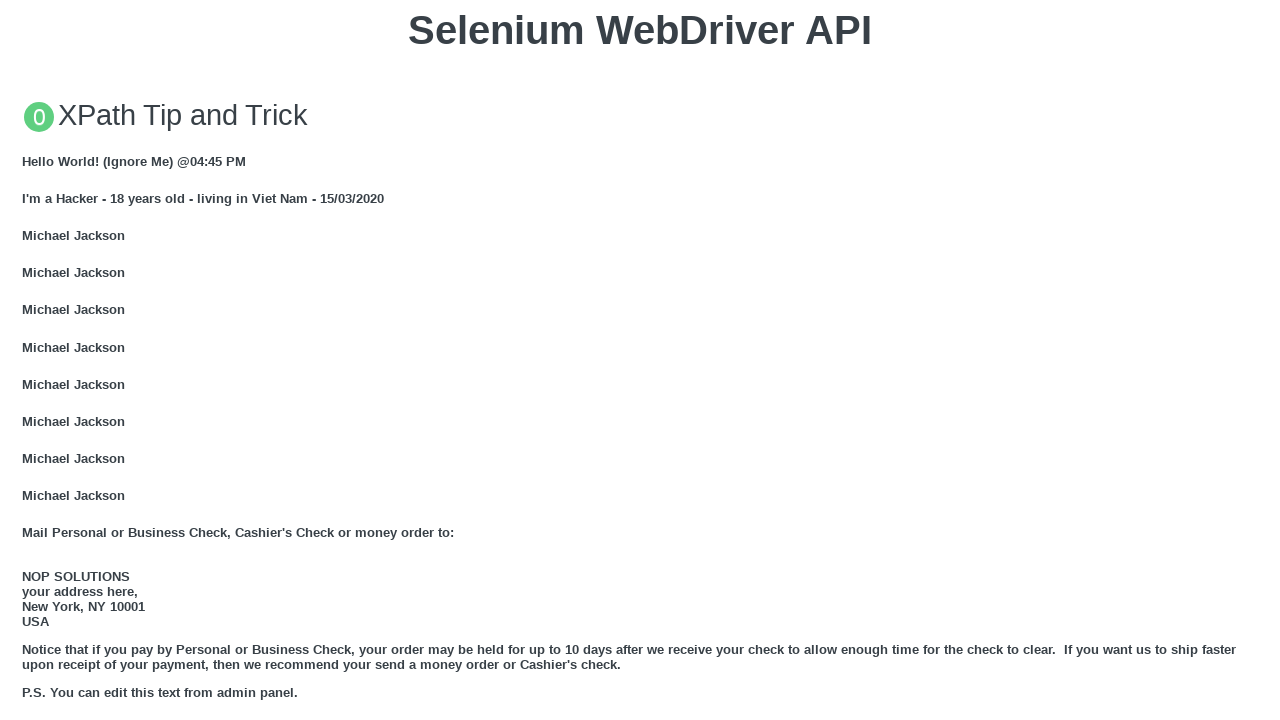

Verified email input field is visible
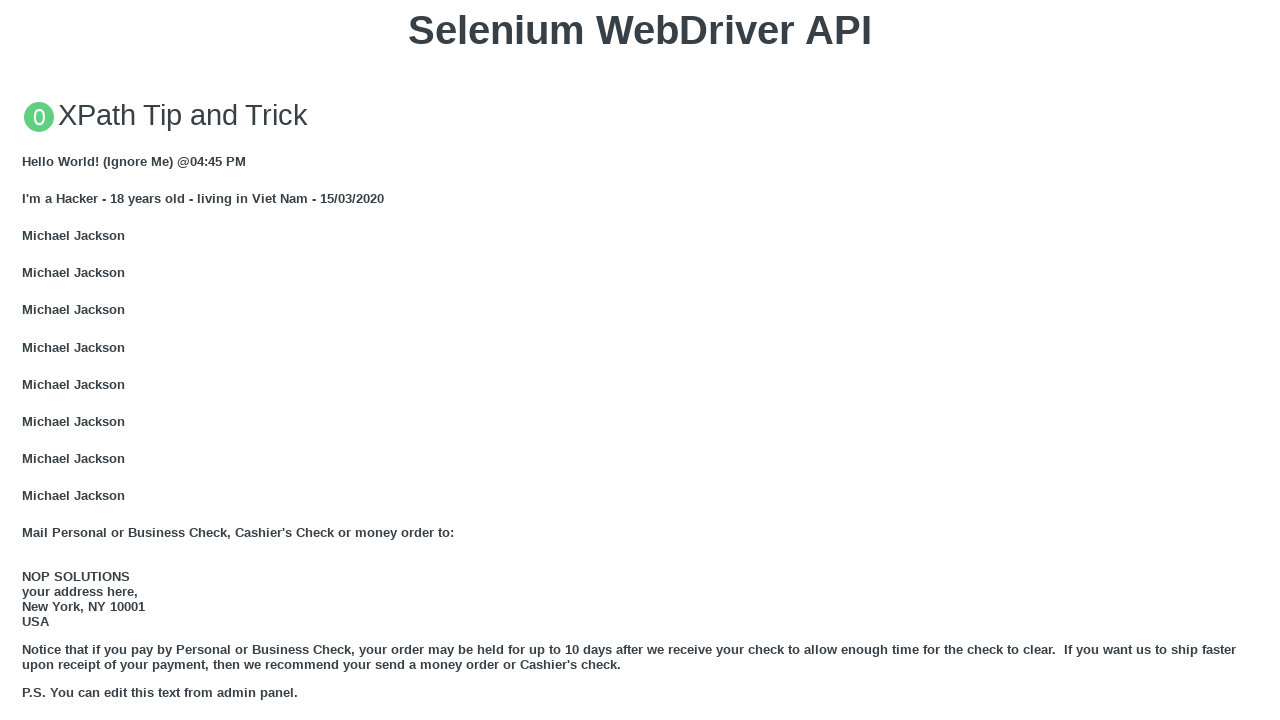

Filled email input field with 'Automation Testing' on #mail
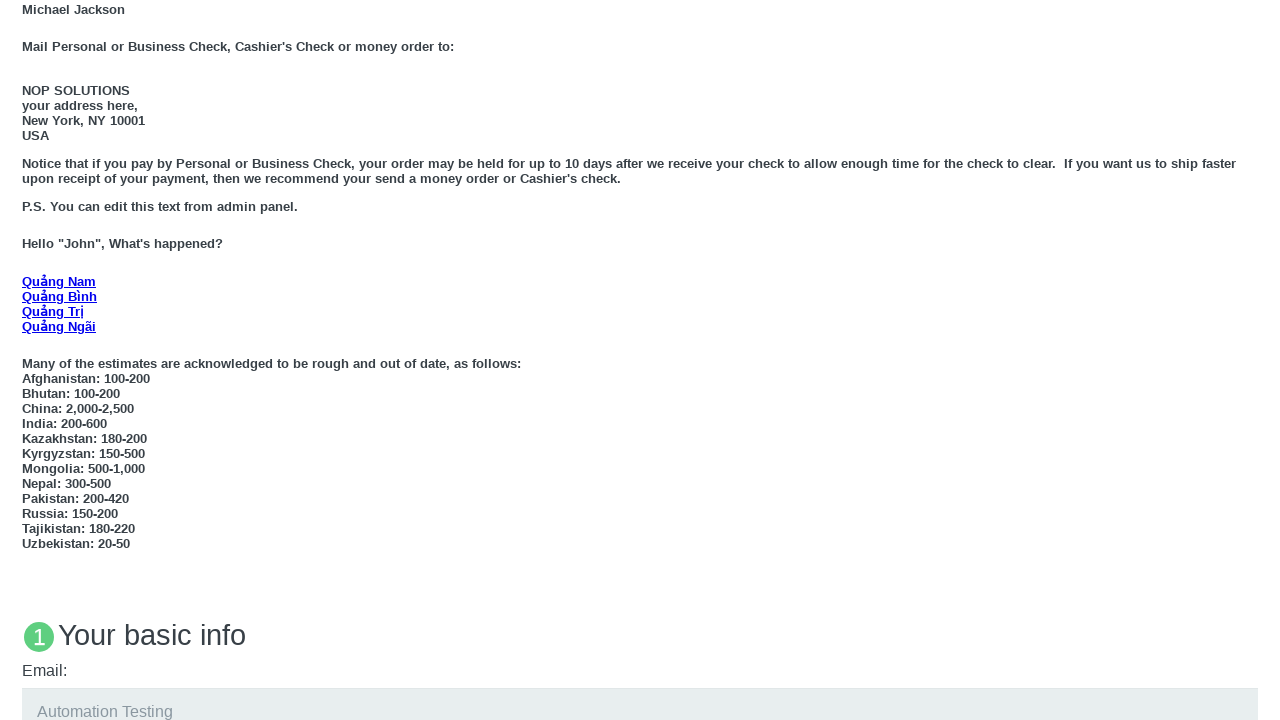

Verified radio button 'under_18' is visible
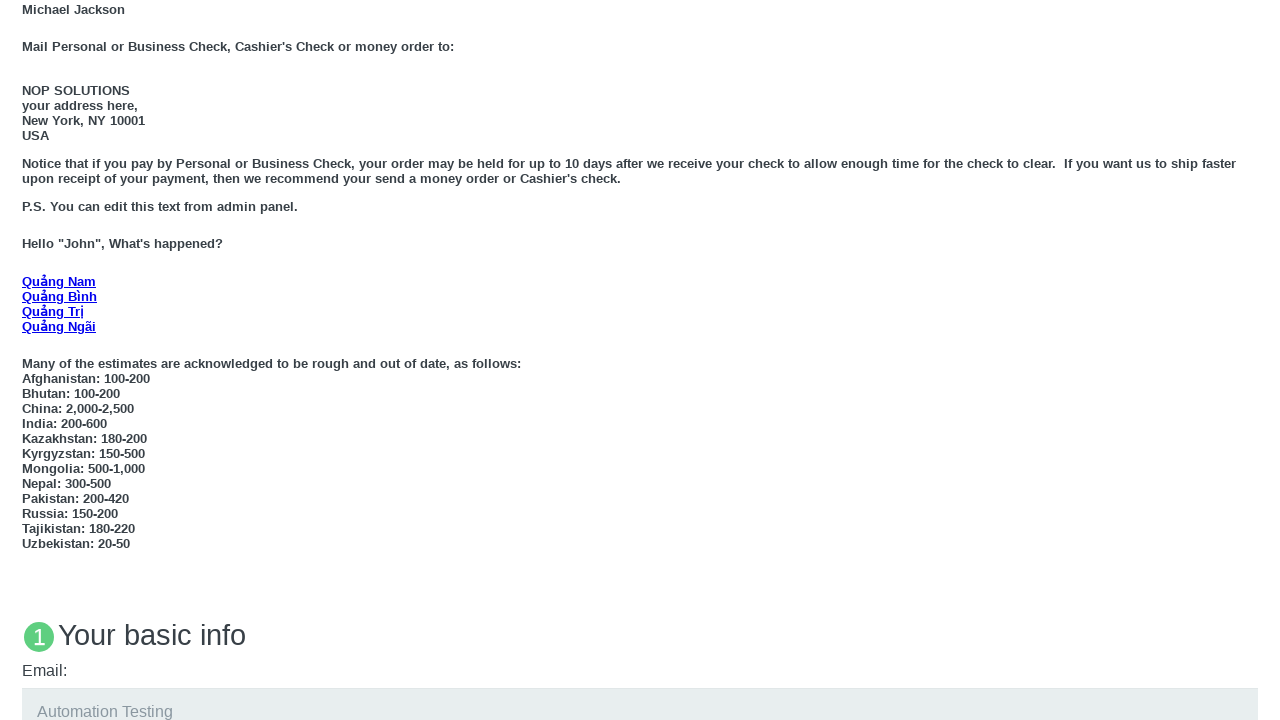

Clicked radio button 'under_18' at (28, 360) on #under_18
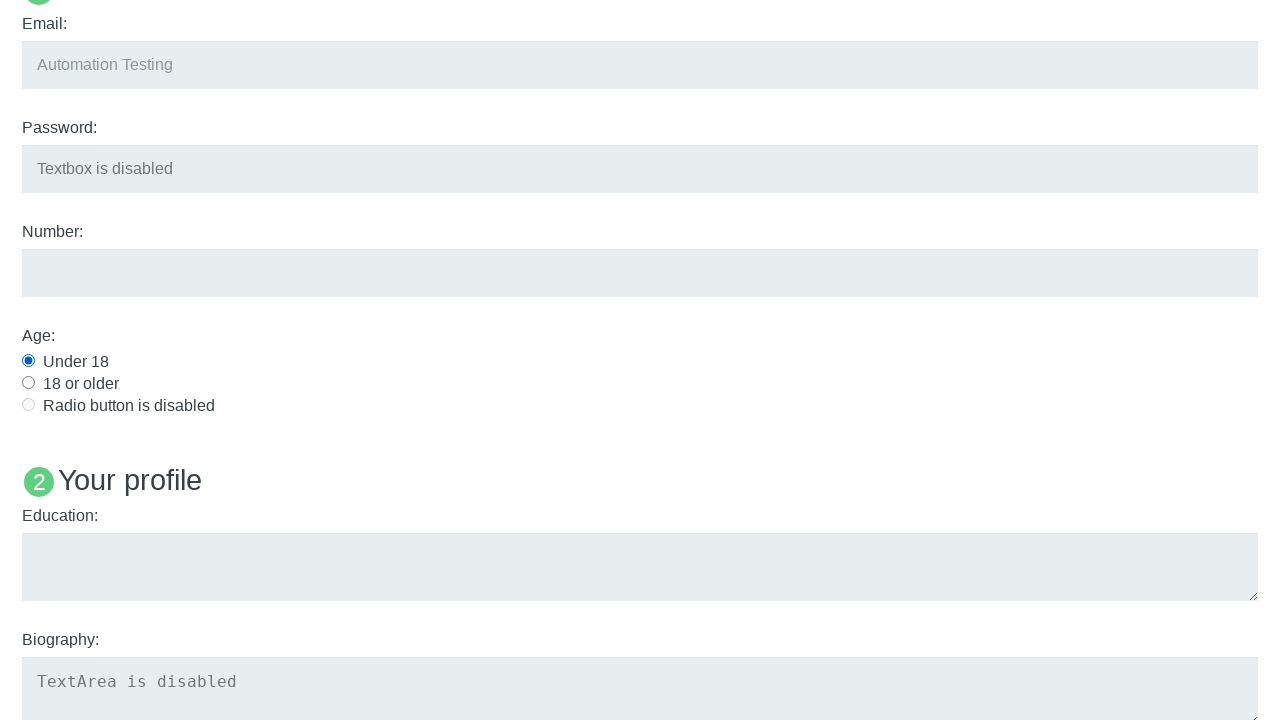

Verified education input field is visible
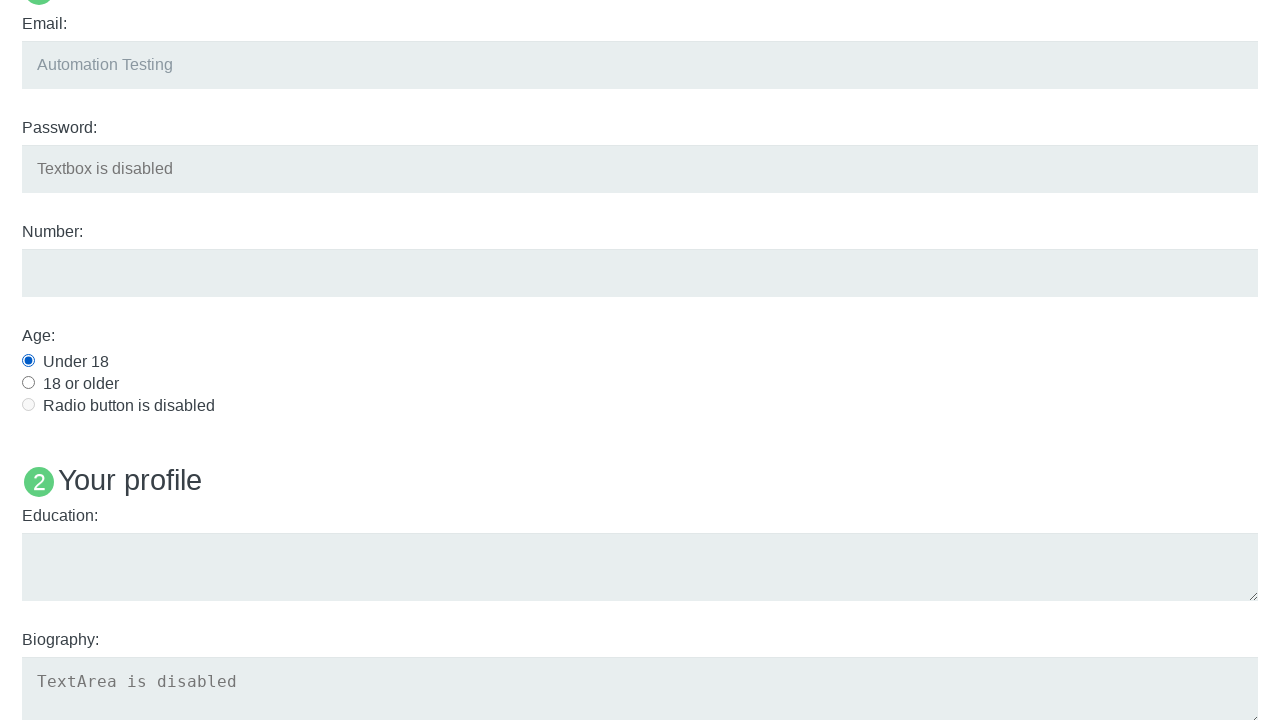

Filled education input field with 'Automation Testing' on #edu
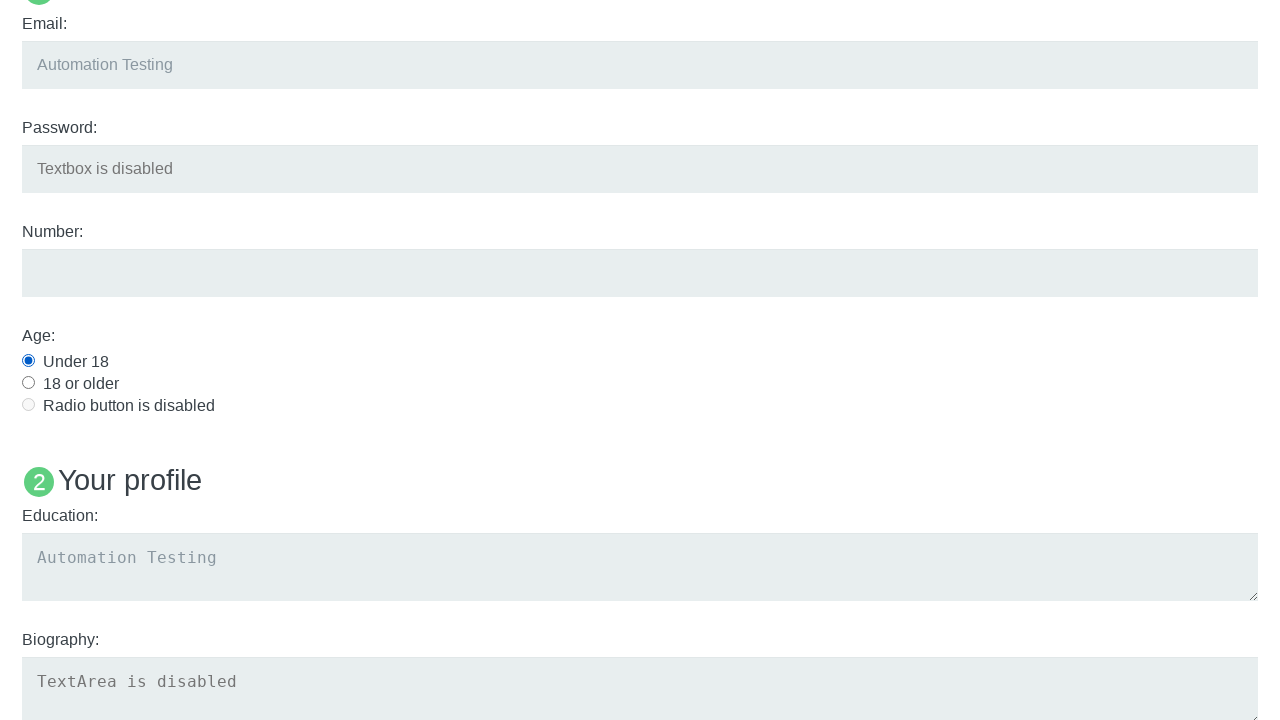

Verified hidden element 'User5' is not displayed
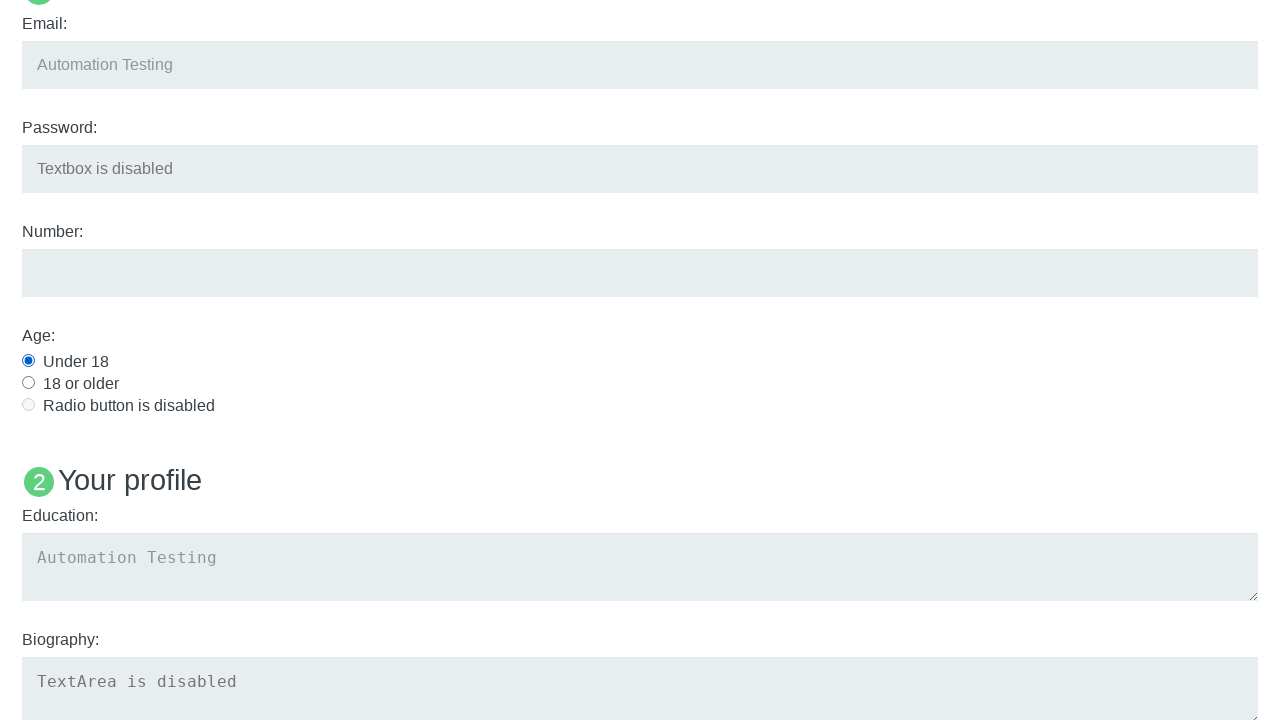

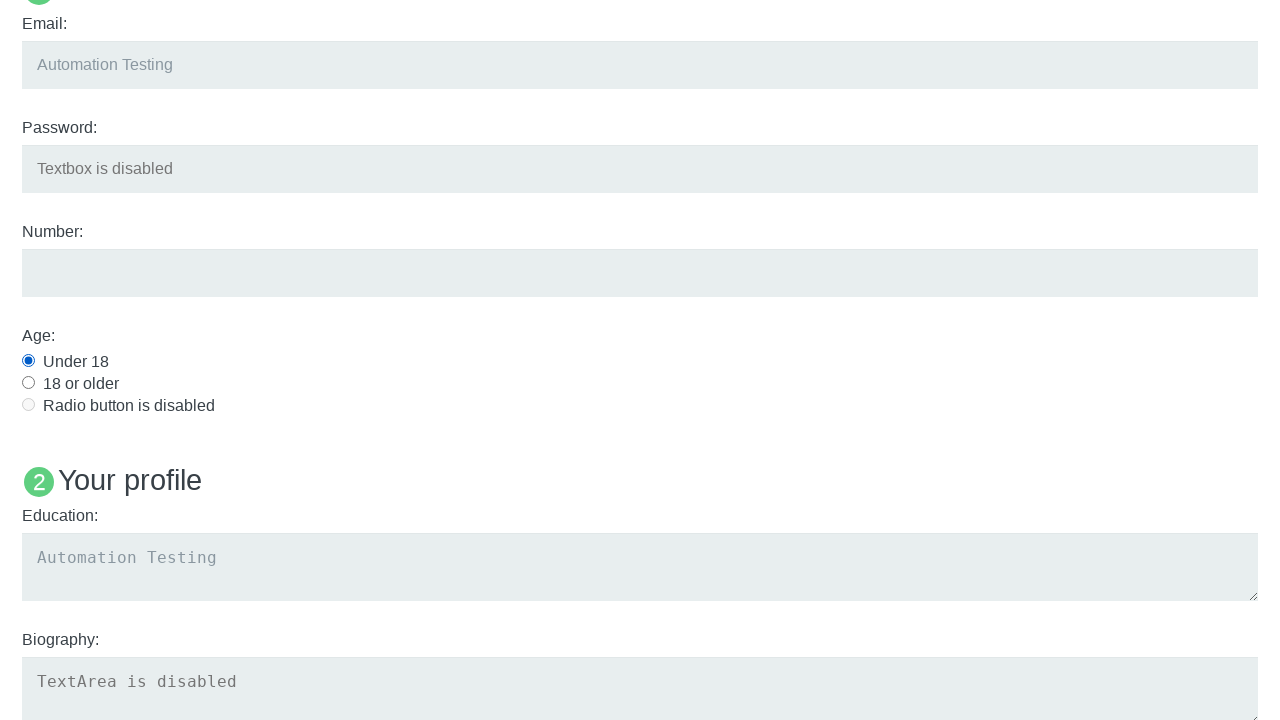